Tests drag and drop functionality by dragging element A to element B's position and verifying the elements have swapped

Starting URL: https://the-internet.herokuapp.com/drag_and_drop

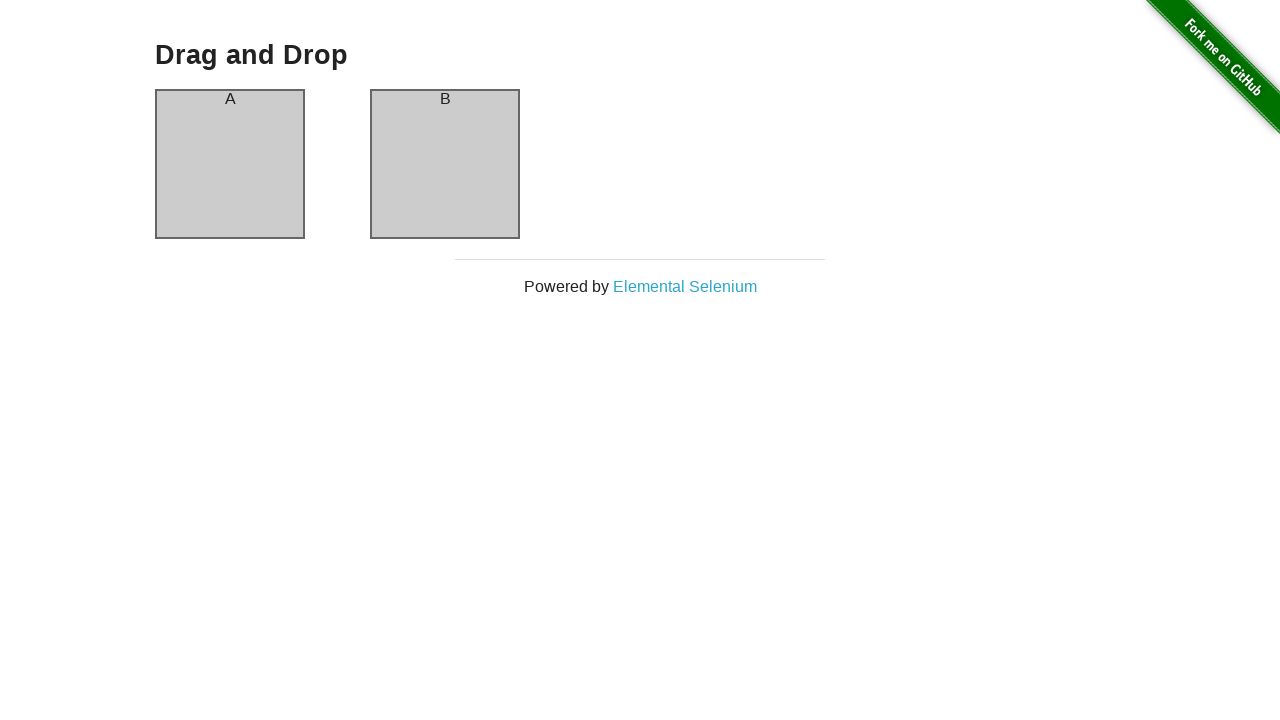

Located element A (#column-a)
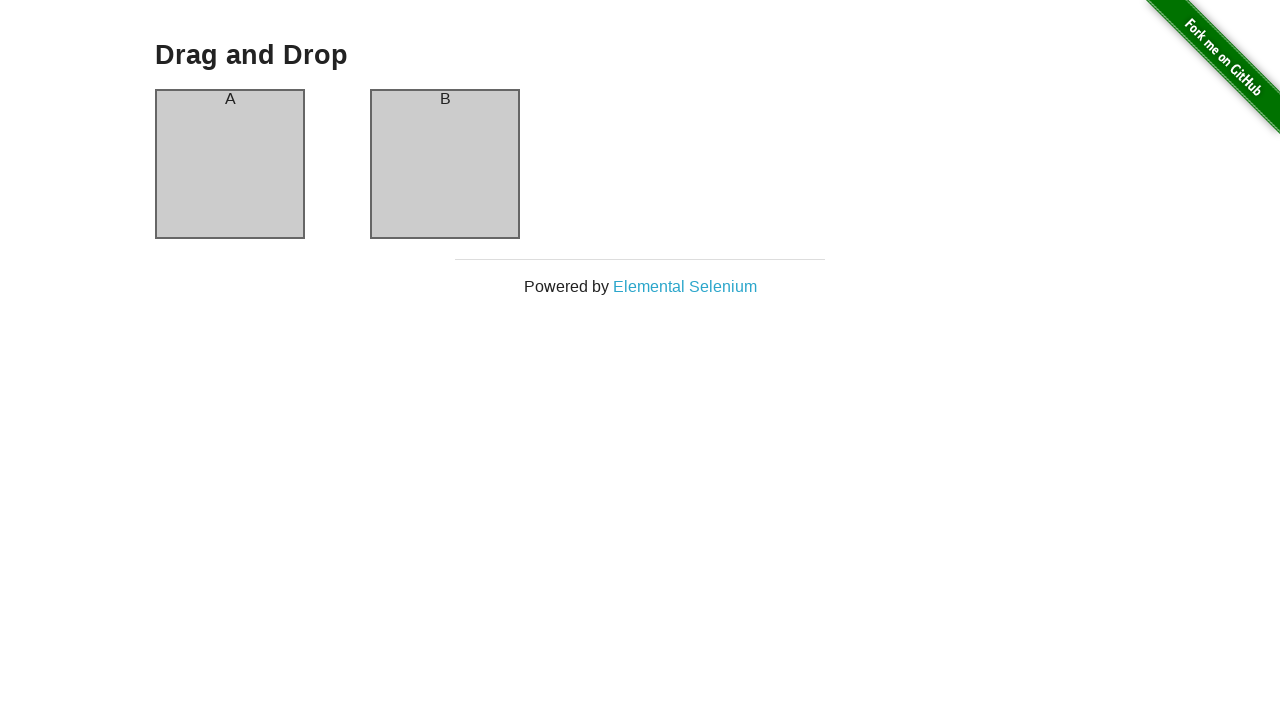

Located element B (#column-b)
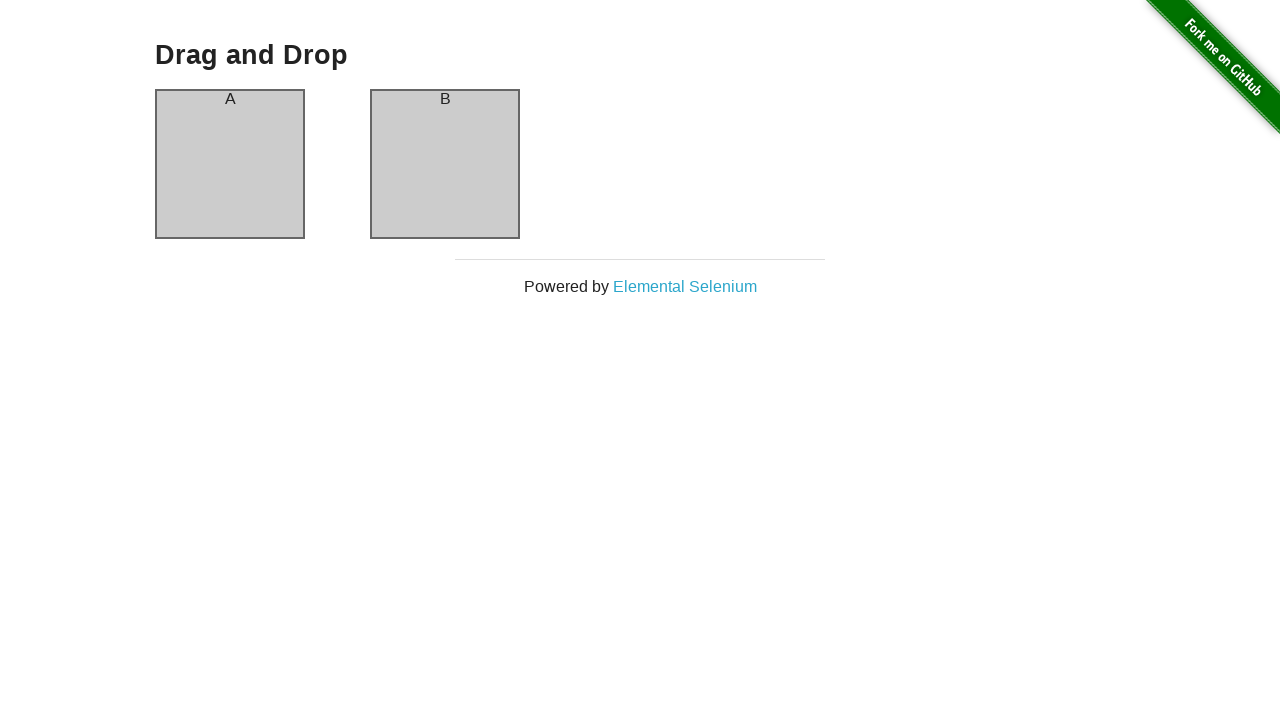

Verified element A initial content is 'A'
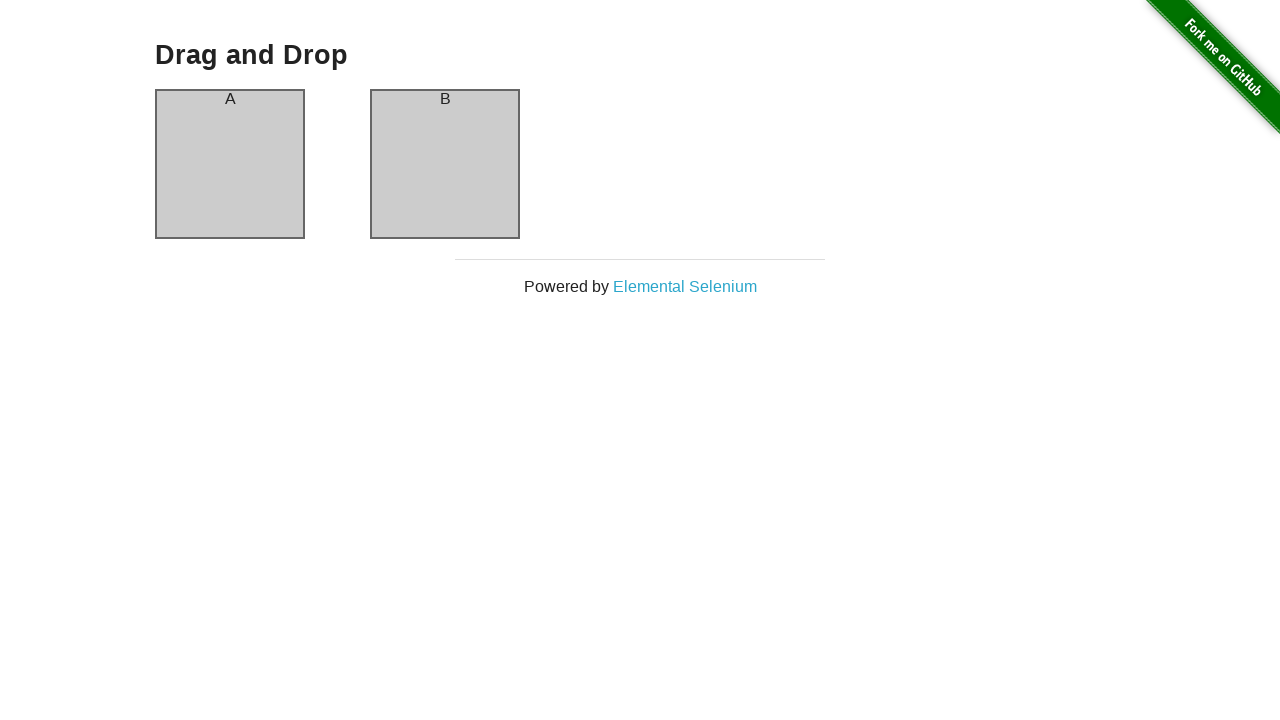

Verified element B initial content is 'B'
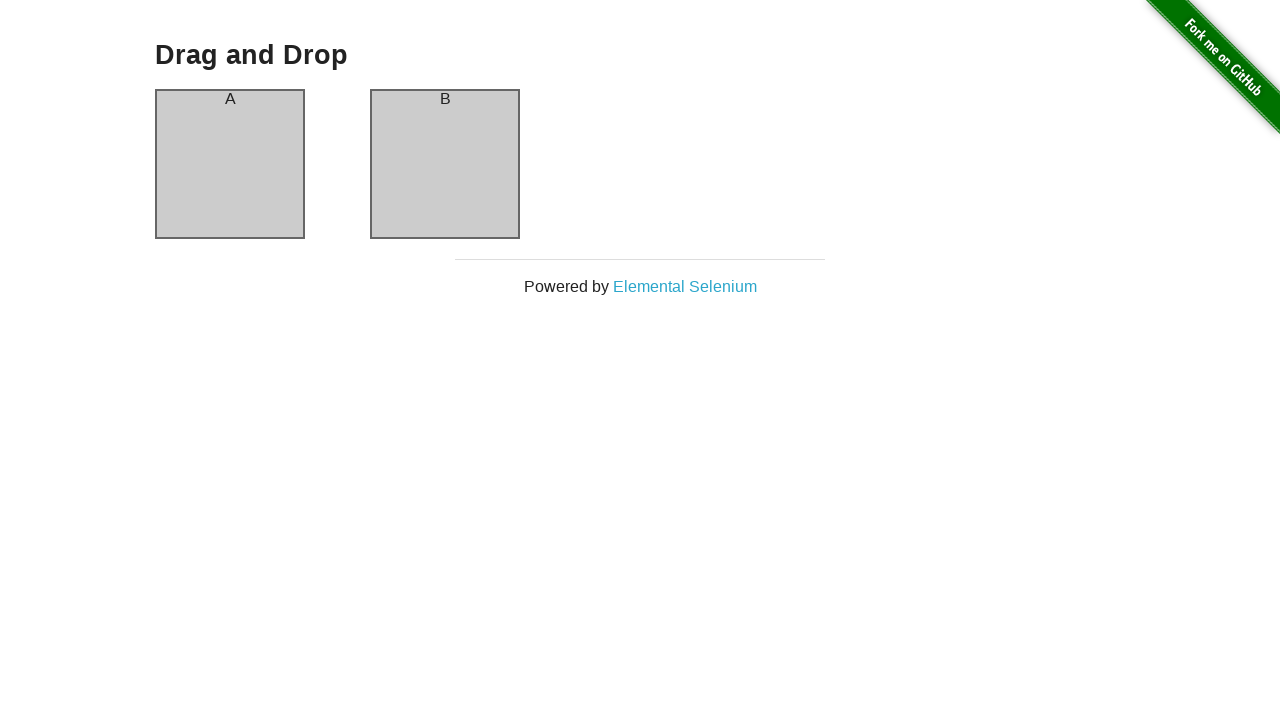

Dragged element A to element B's position at (445, 164)
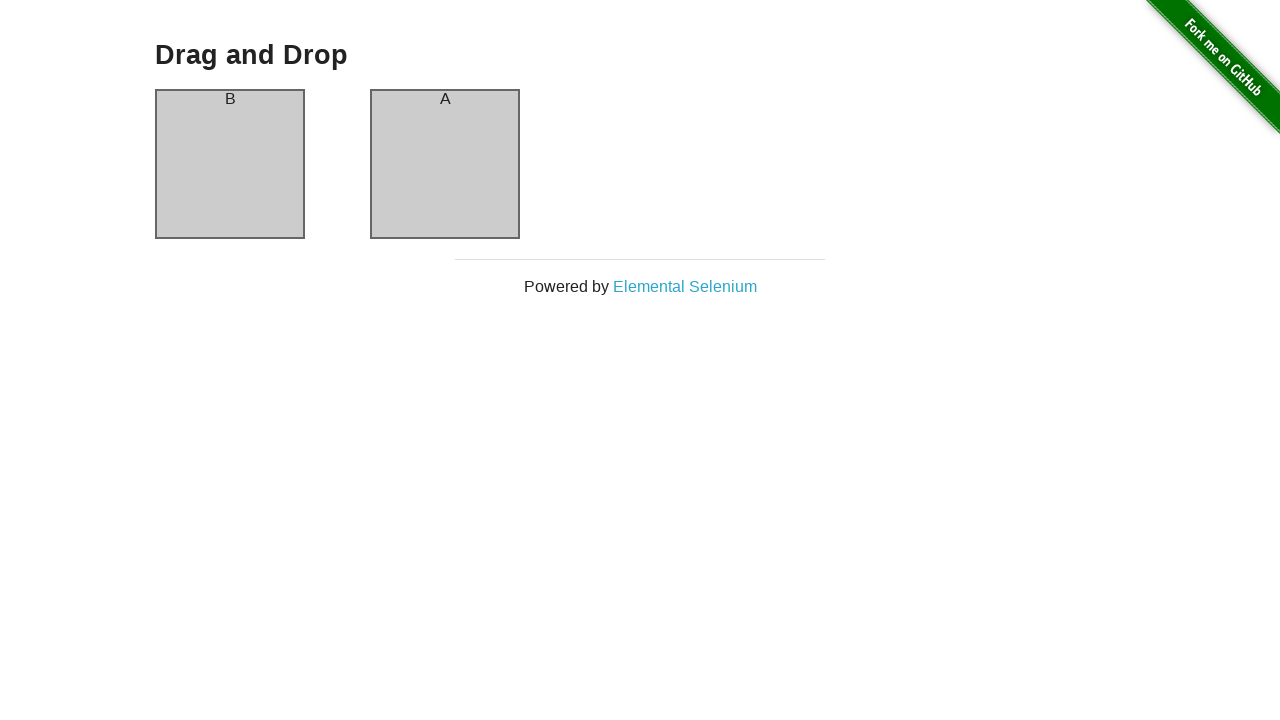

Verified element A now contains 'B' after swap
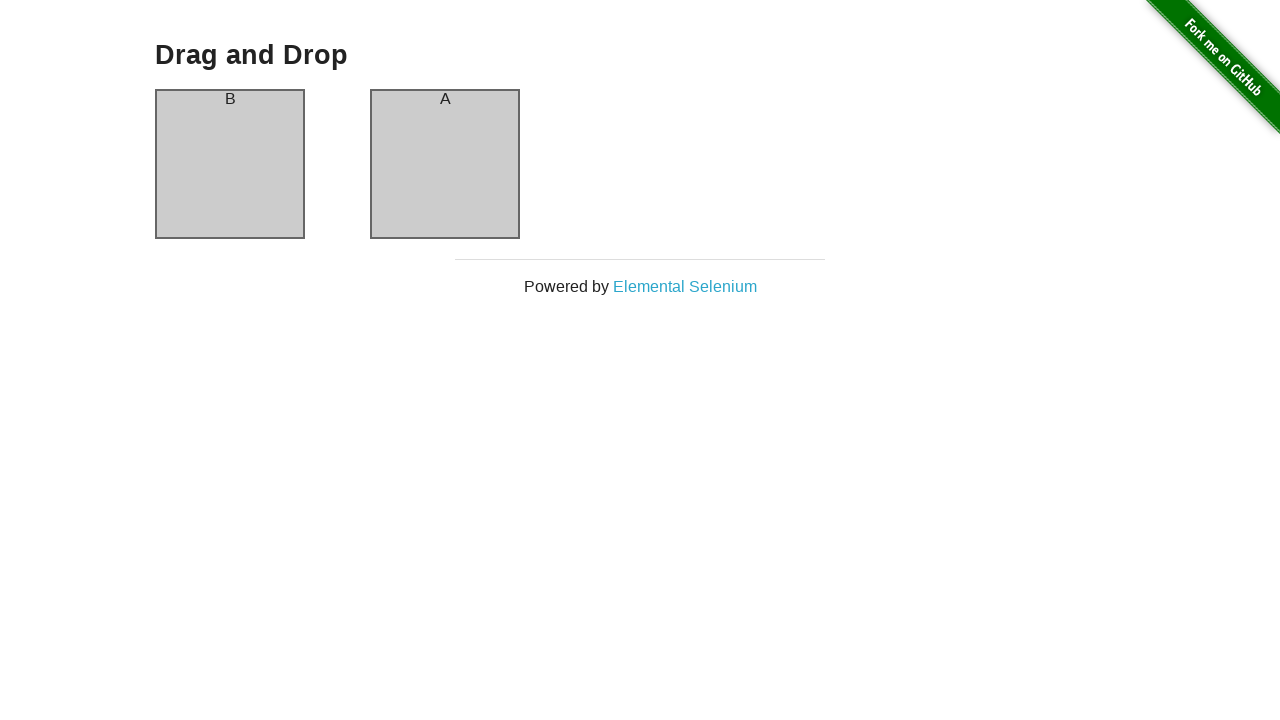

Verified element B now contains 'A' after swap
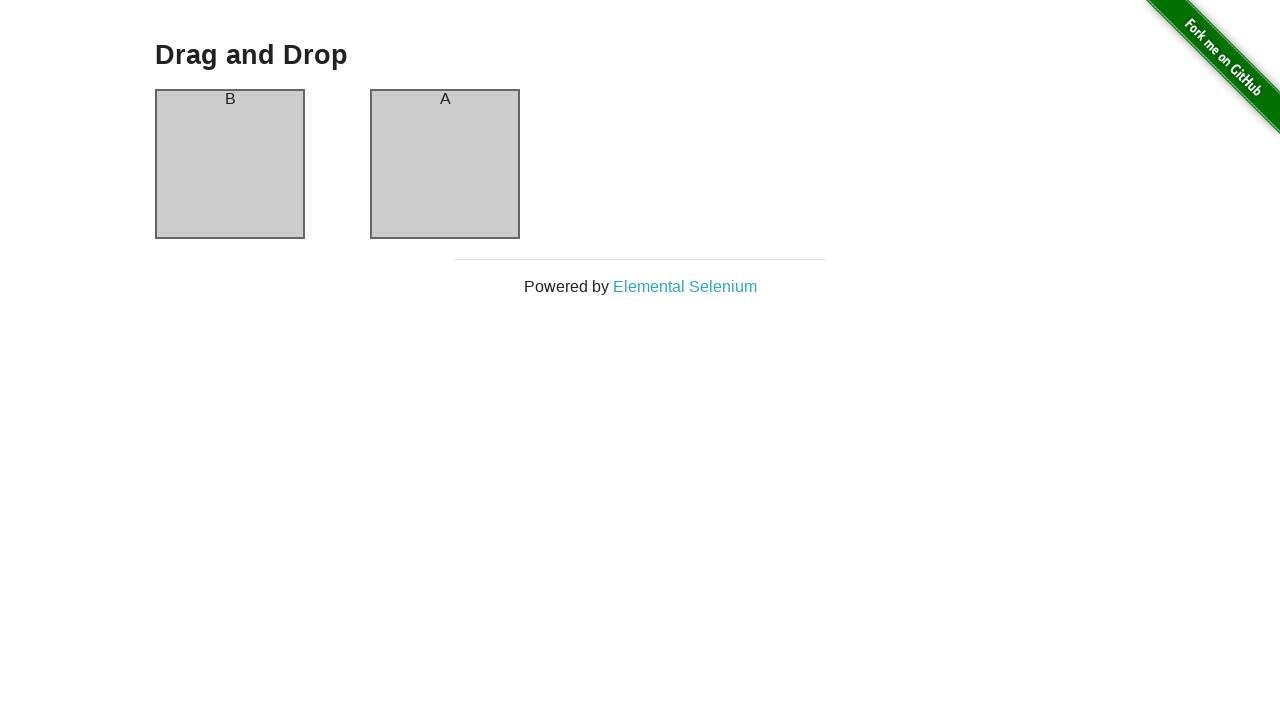

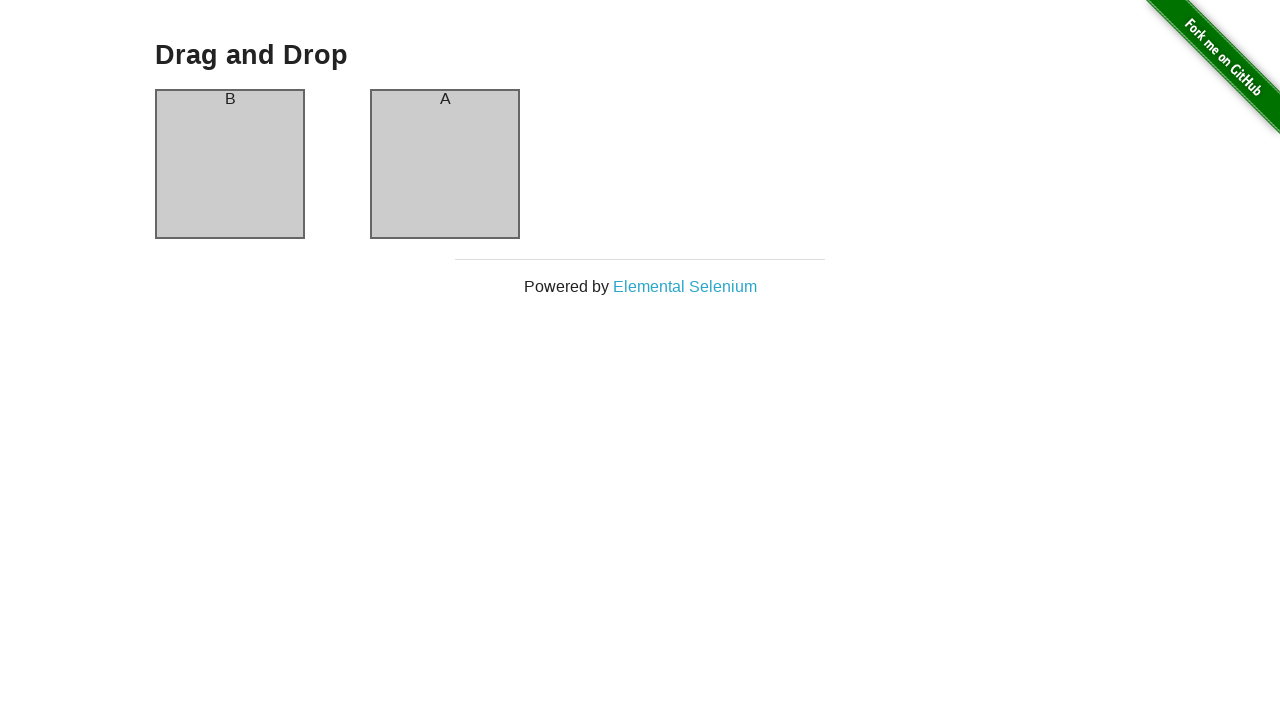